Searches for "phone", clicks the first product, and verifies the product name contains "phone" (case insensitive)

Starting URL: https://www.testotomasyonu.com

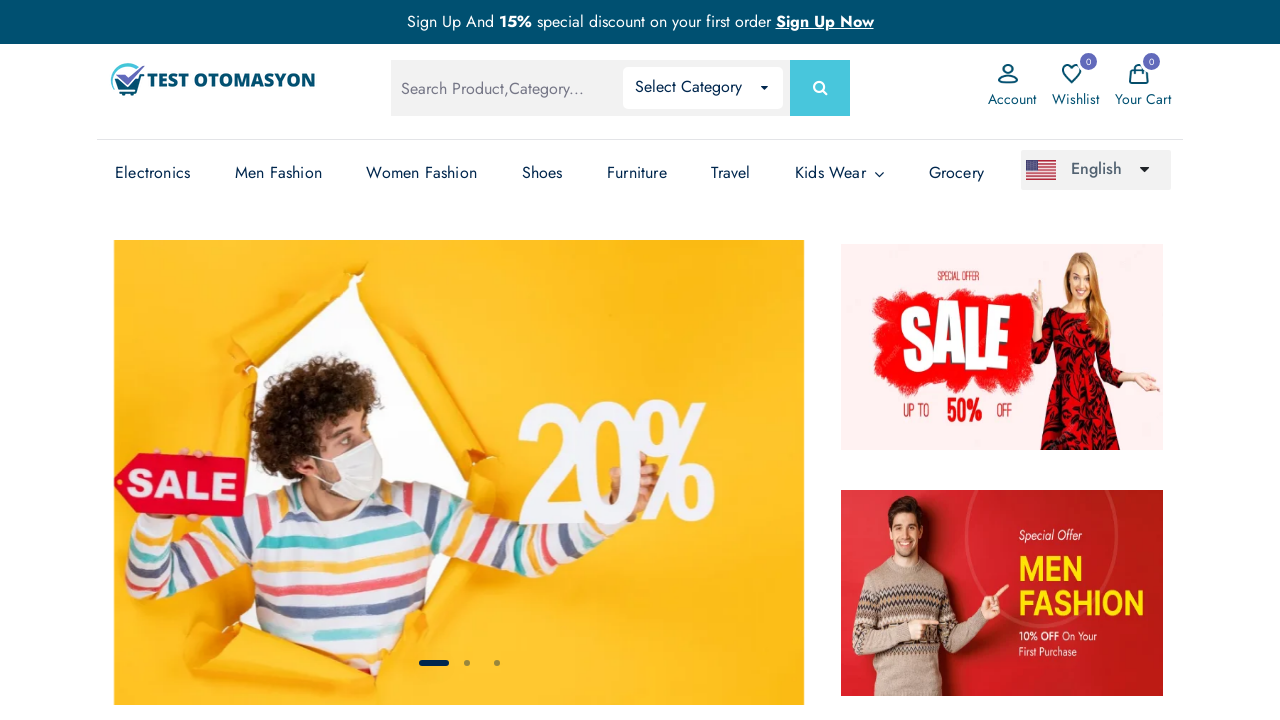

Filled search field with 'phone' on #global-search
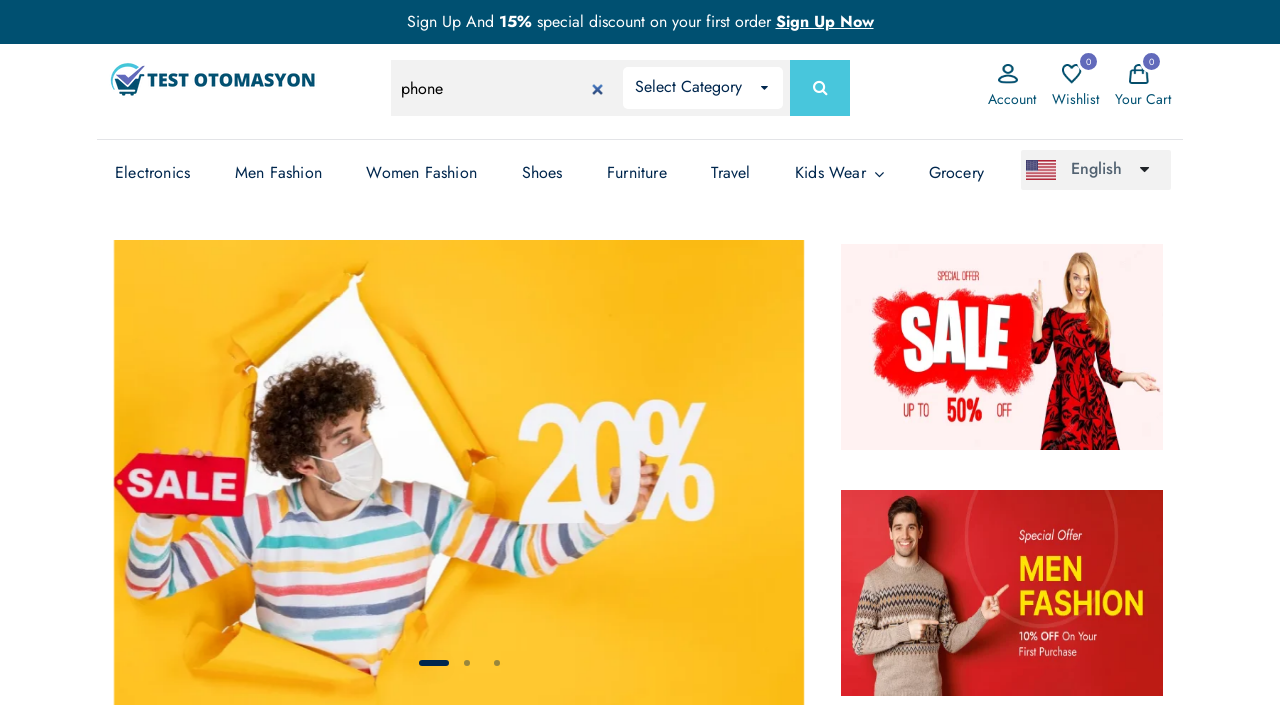

Pressed Enter to search for 'phone' on #global-search
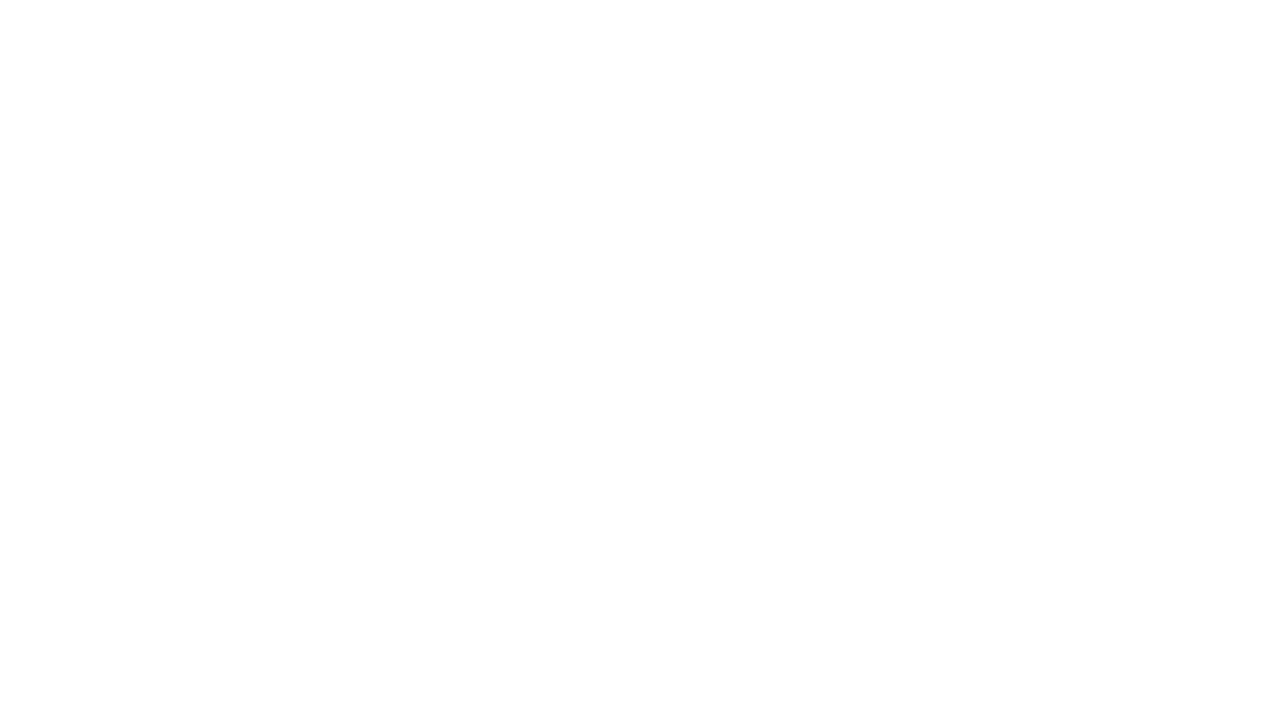

Search results loaded with product images visible
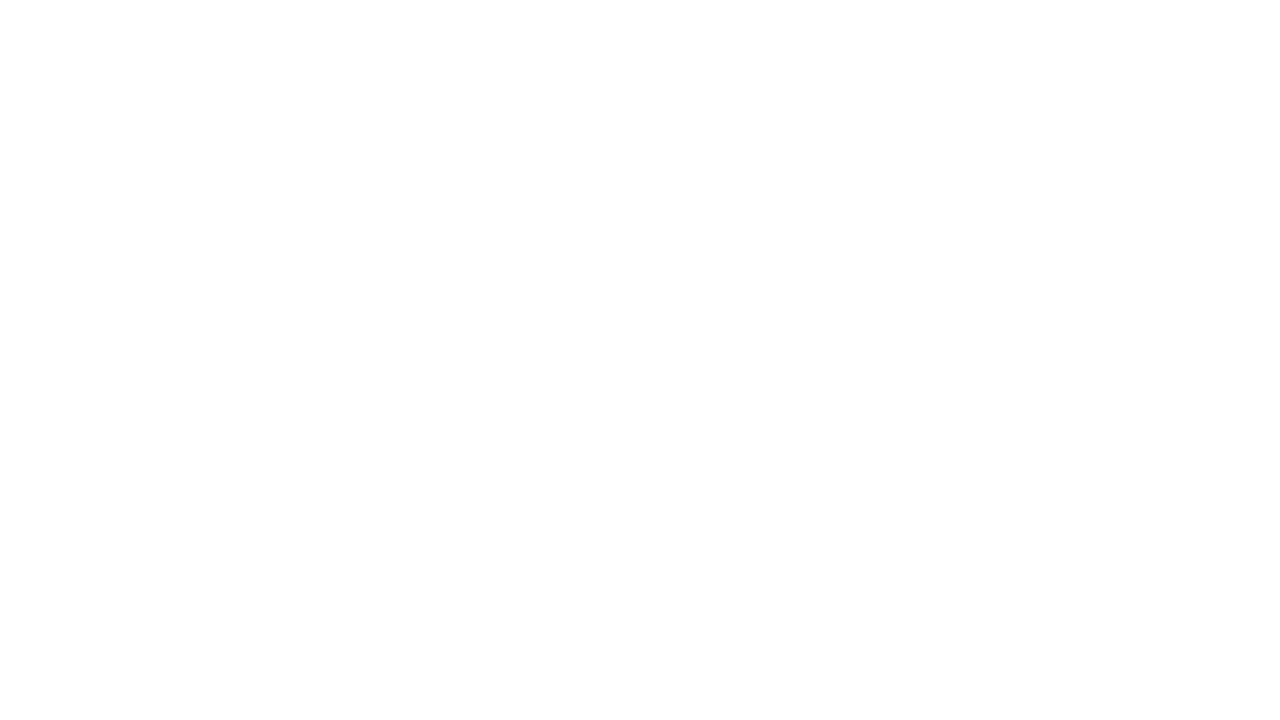

Clicked the first product from search results at (521, 360) on (//*[@class='prod-img'])[1]
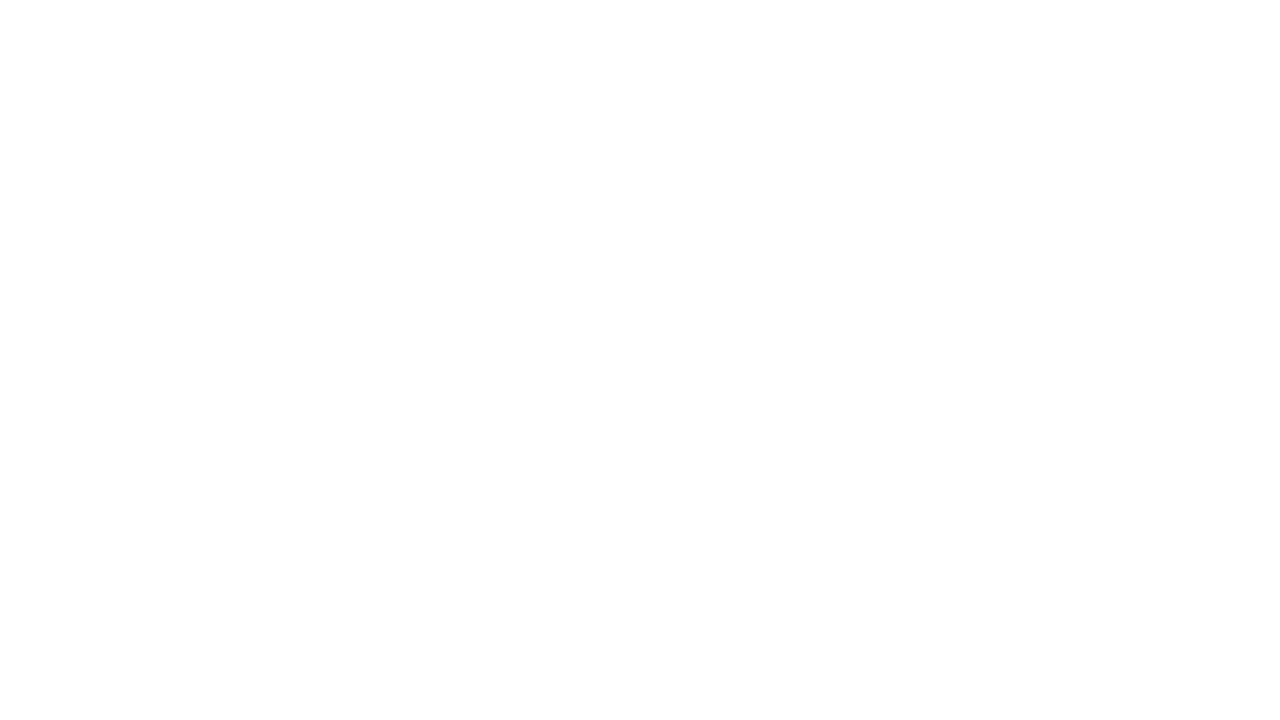

Retrieved product name: 'APPLEL iPhone 13 (Starlight, 128 GB)'
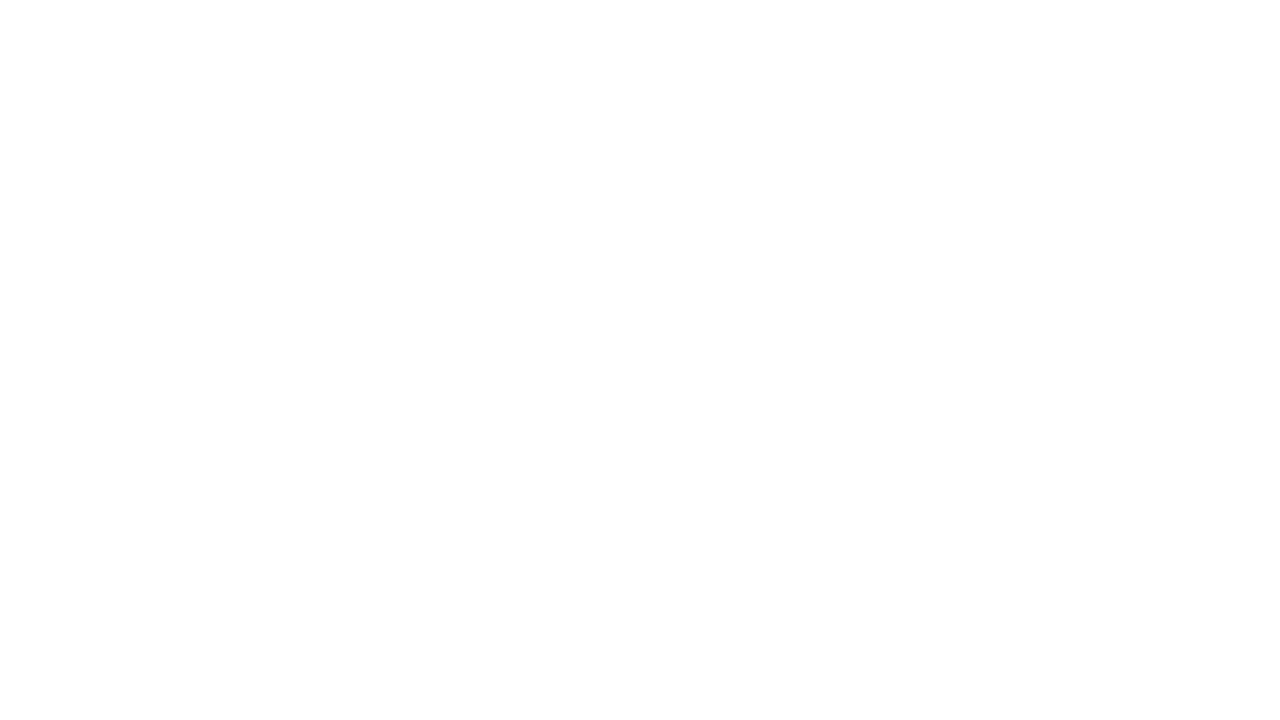

Verified that product name contains 'phone' (case insensitive)
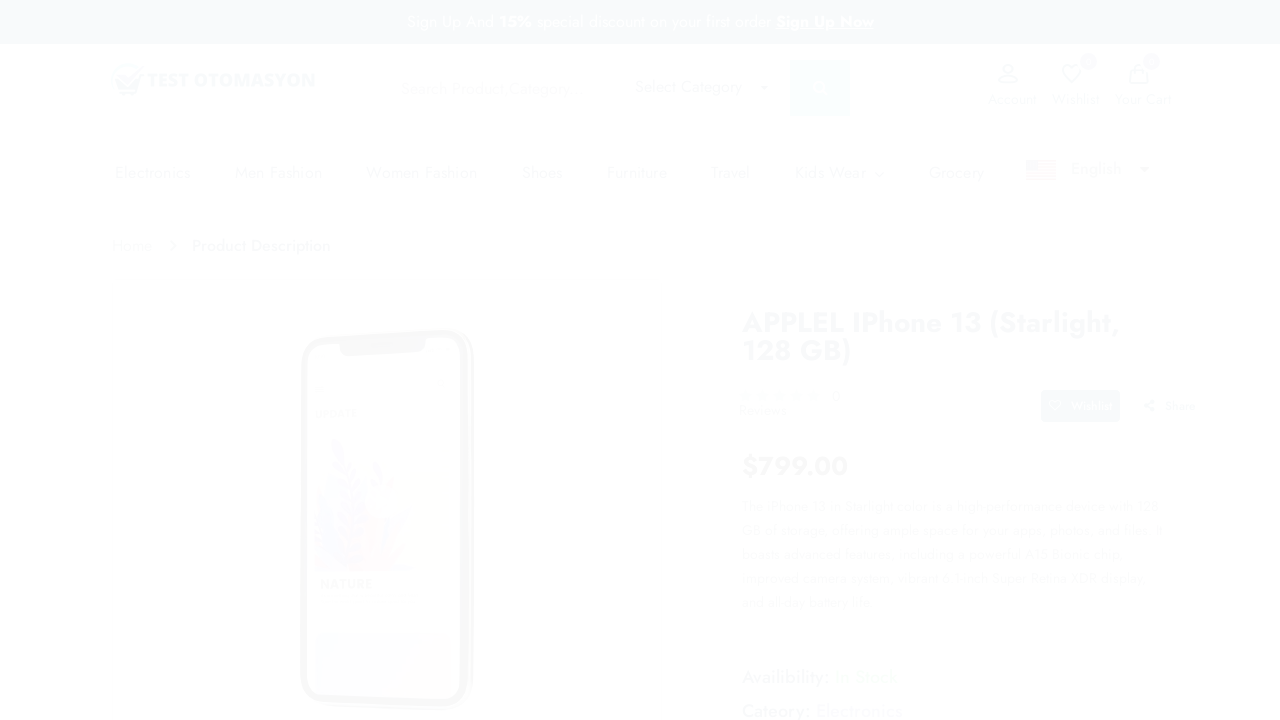

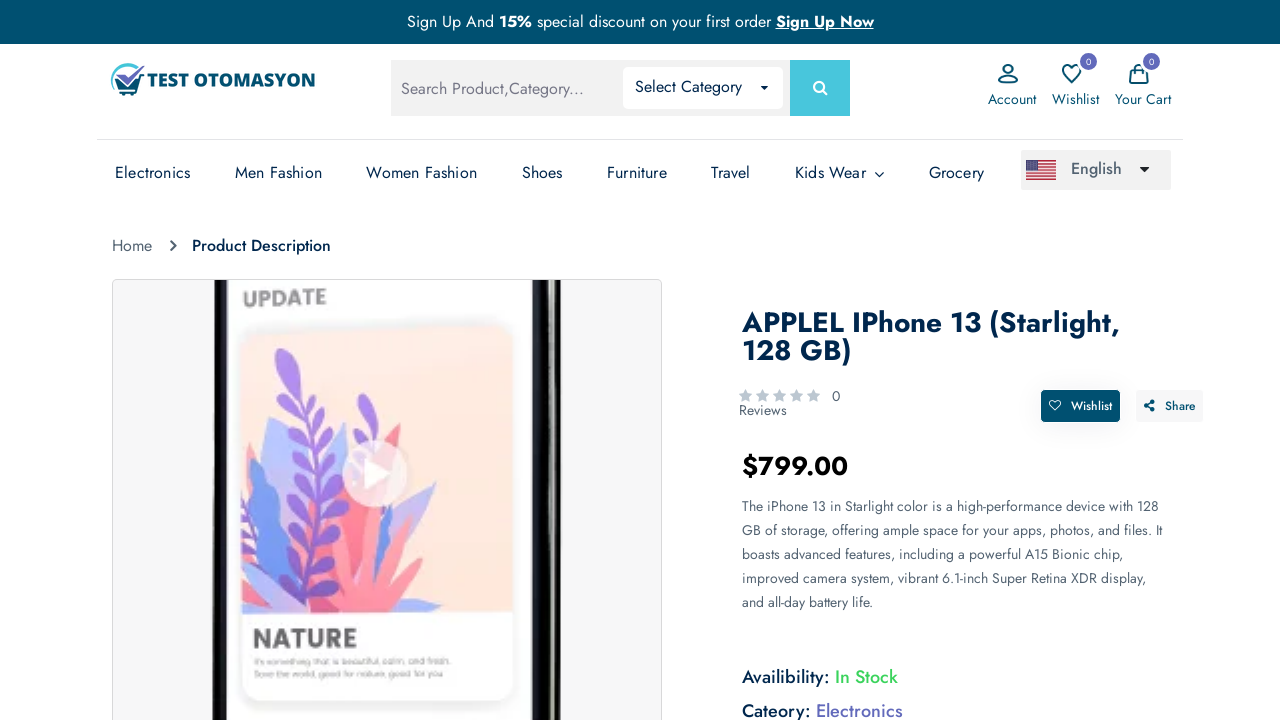